Tests the OrangeHRM free trial signup form by waiting for the full name field to be visible and entering a name value.

Starting URL: https://www.orangehrm.com/30-day-free-trial/

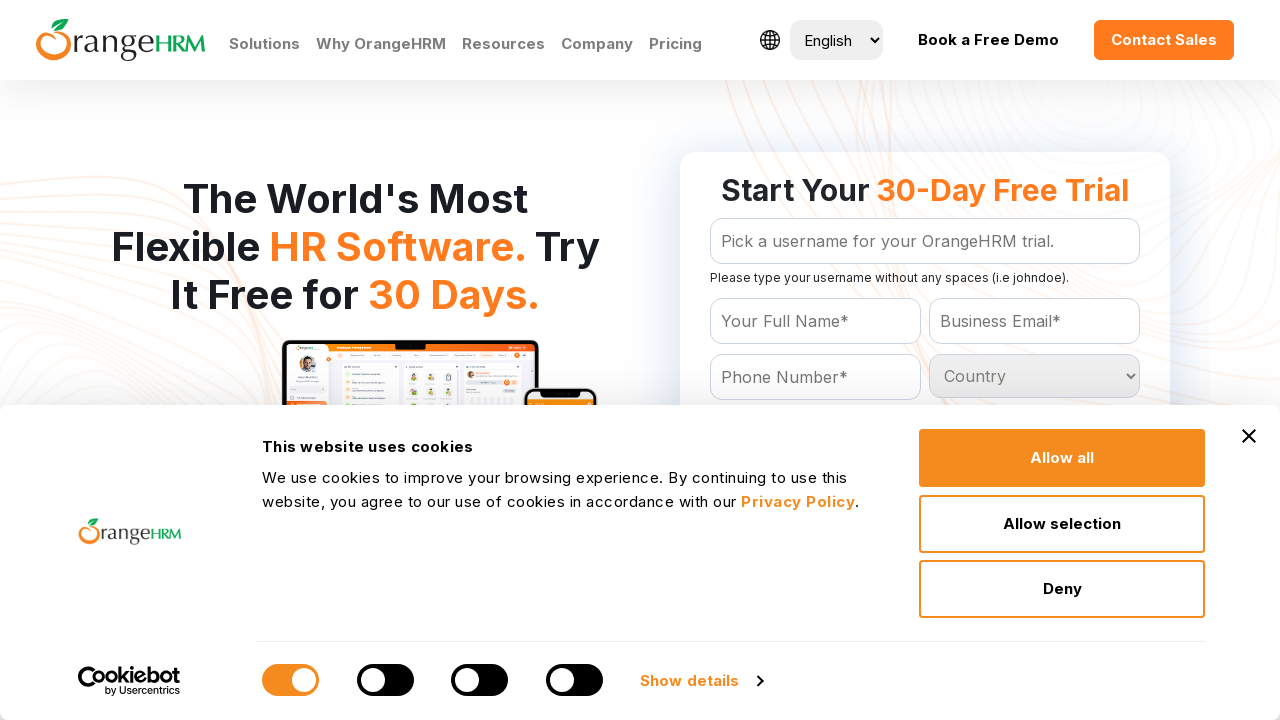

Waited for full name field to be visible on OrangeHRM signup form
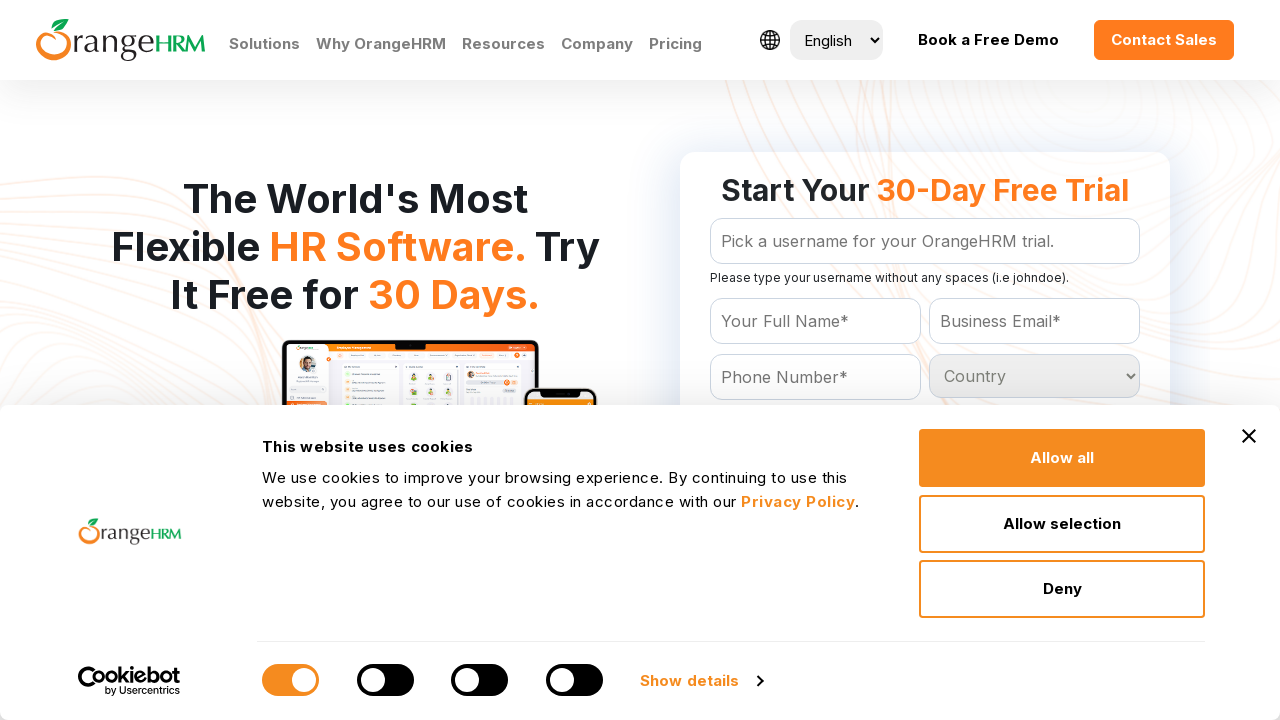

Entered 'testing' into the full name field on #Form_getForm_Name
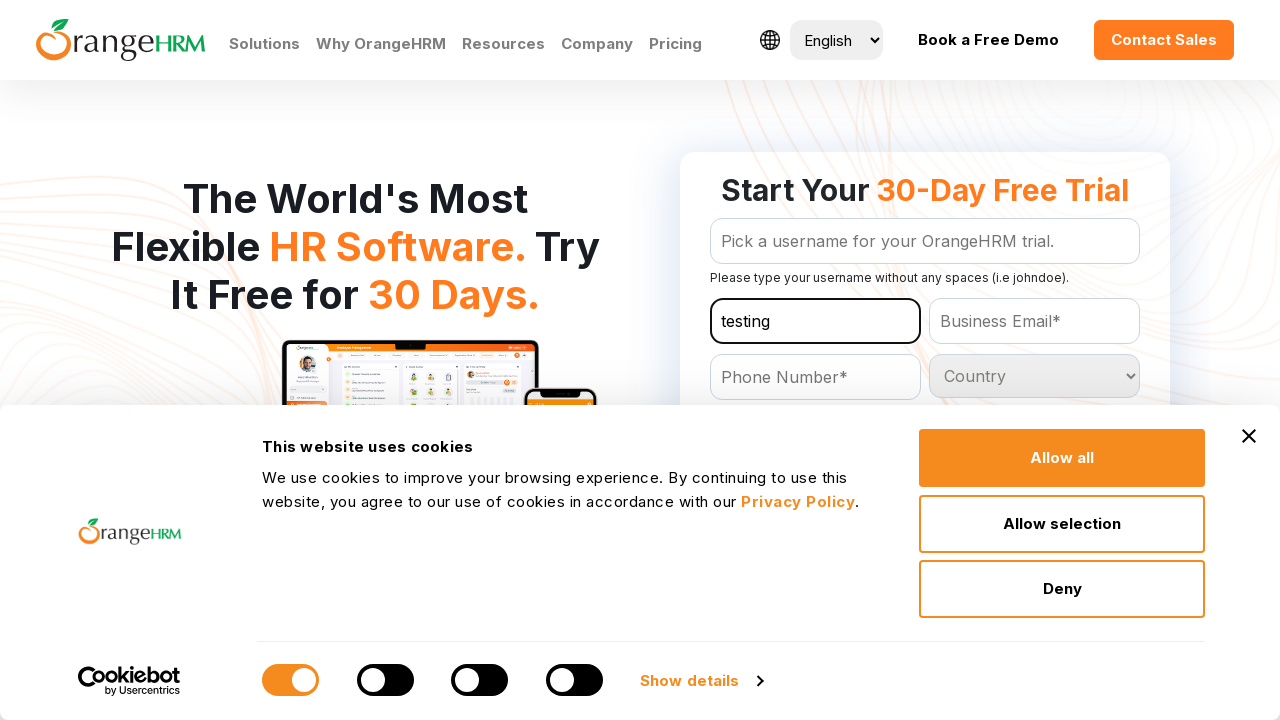

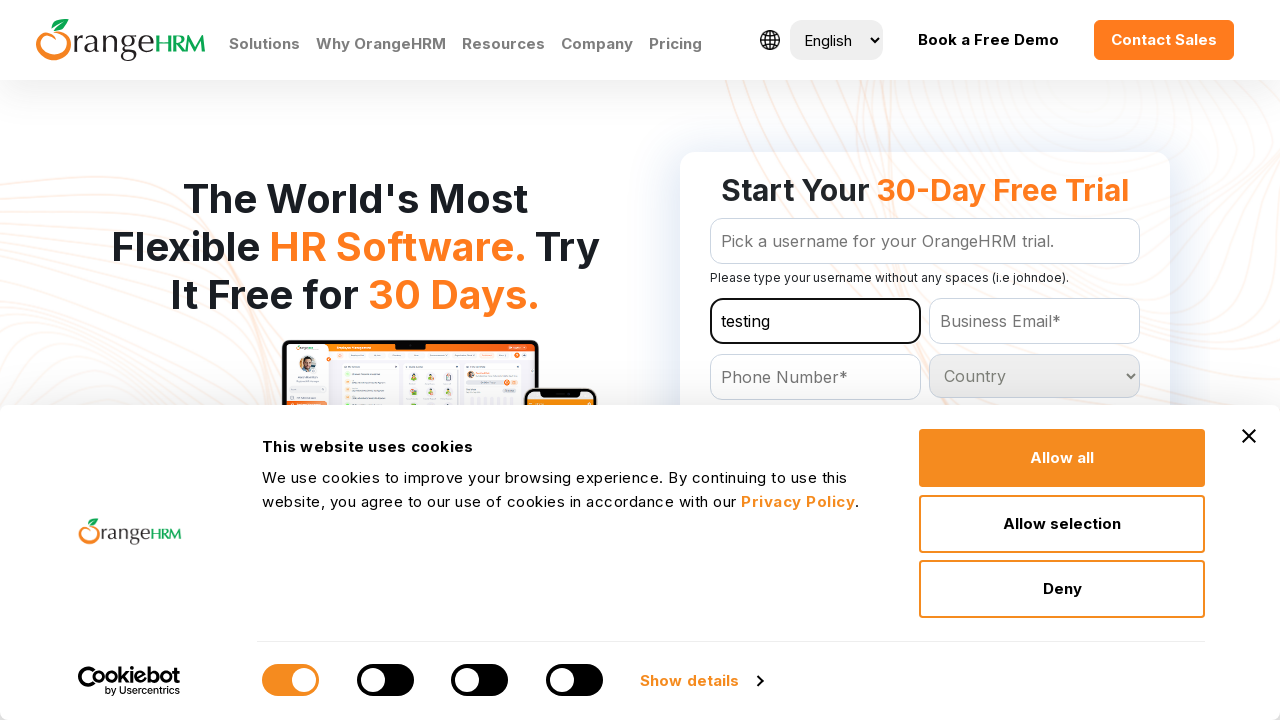